Tests browser window manipulation by maximizing the window, then resizing it to specific dimensions, and repositioning it on the screen

Starting URL: https://www.actitime.com/

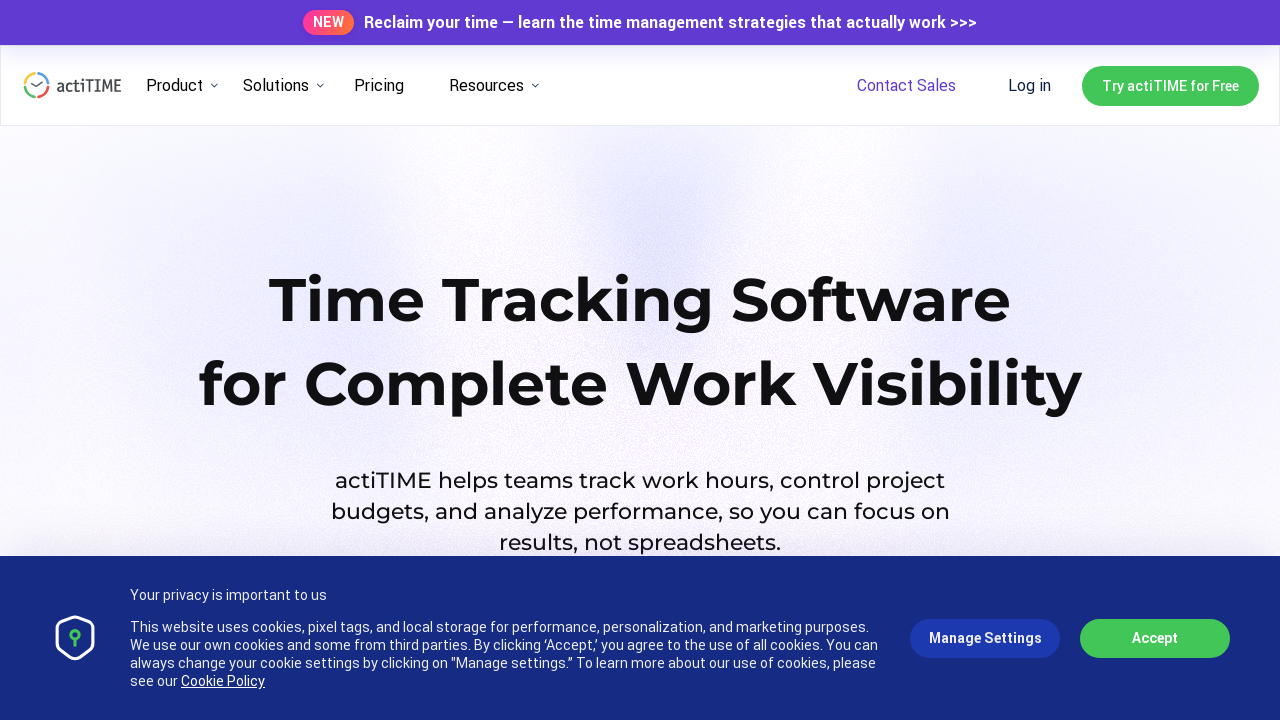

Set viewport to maximum dimensions (1920x1080)
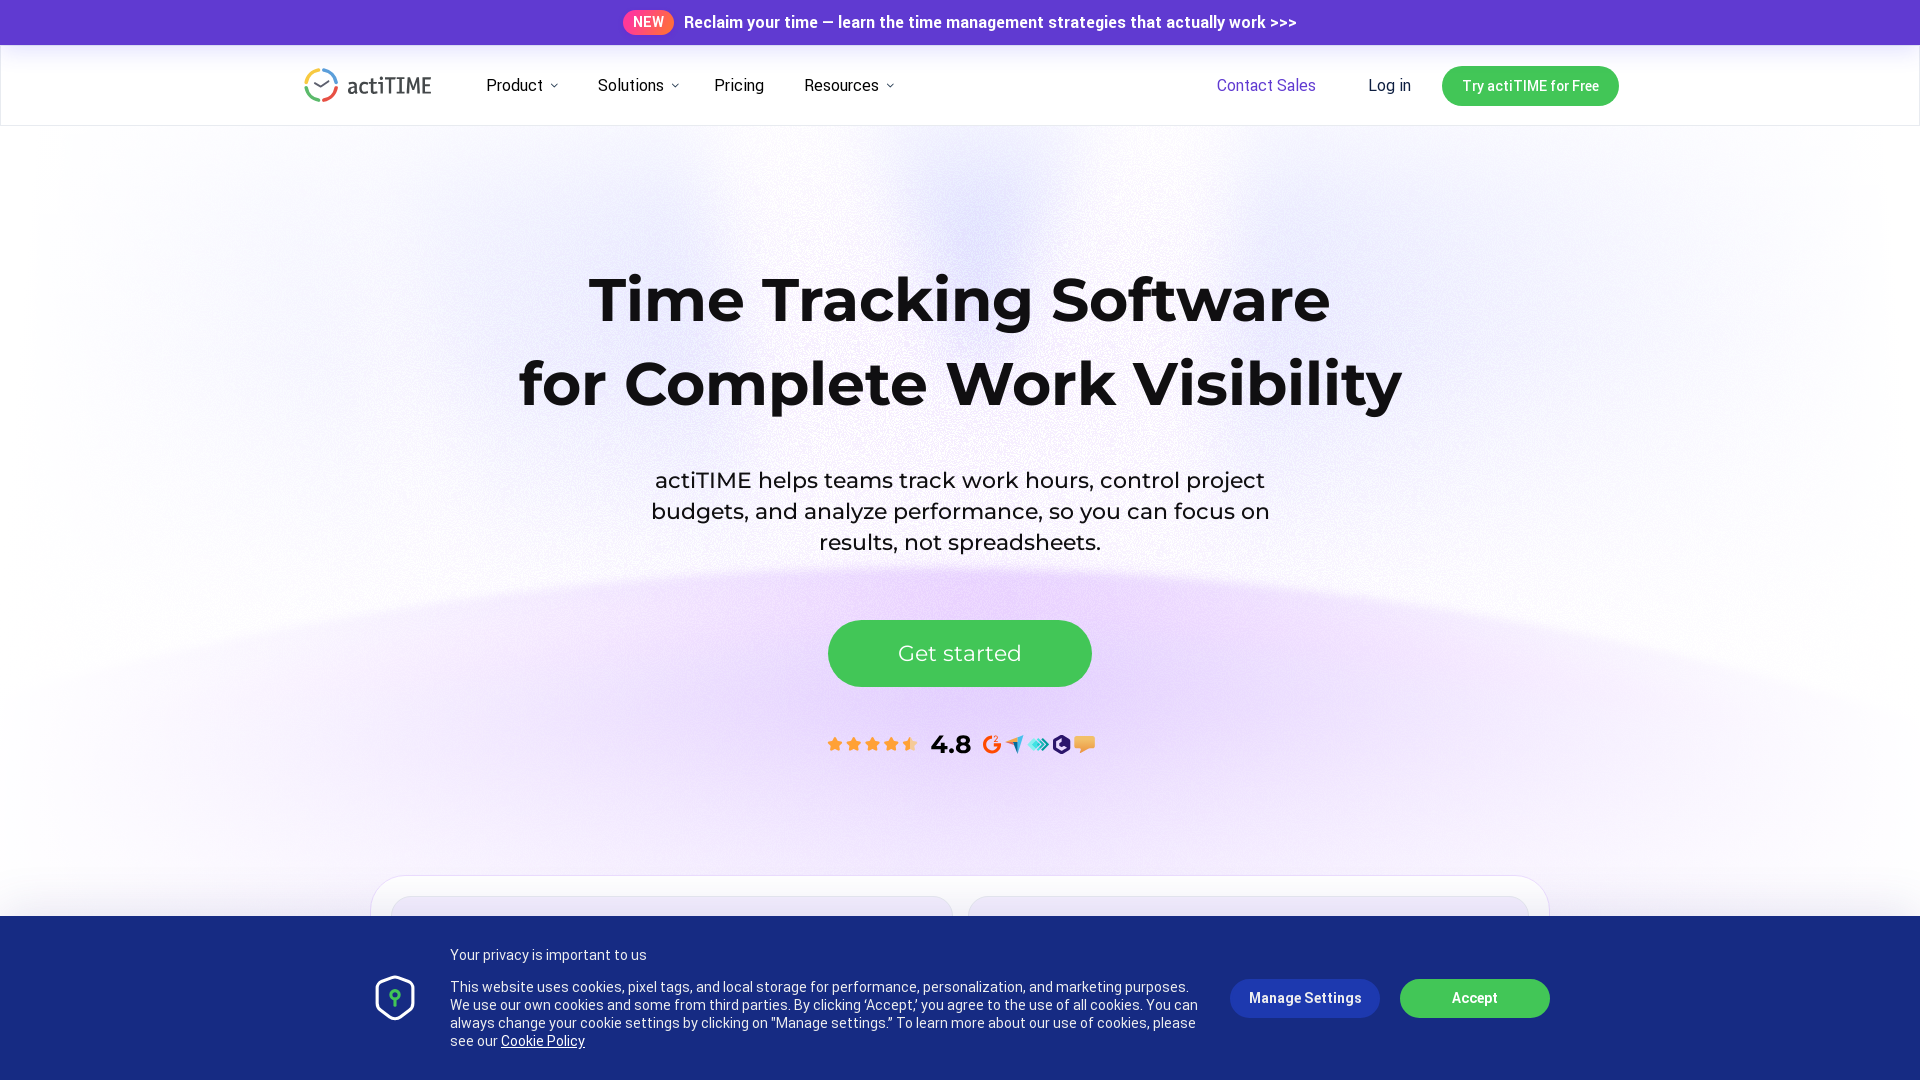

Waited for page to load (domcontentloaded state)
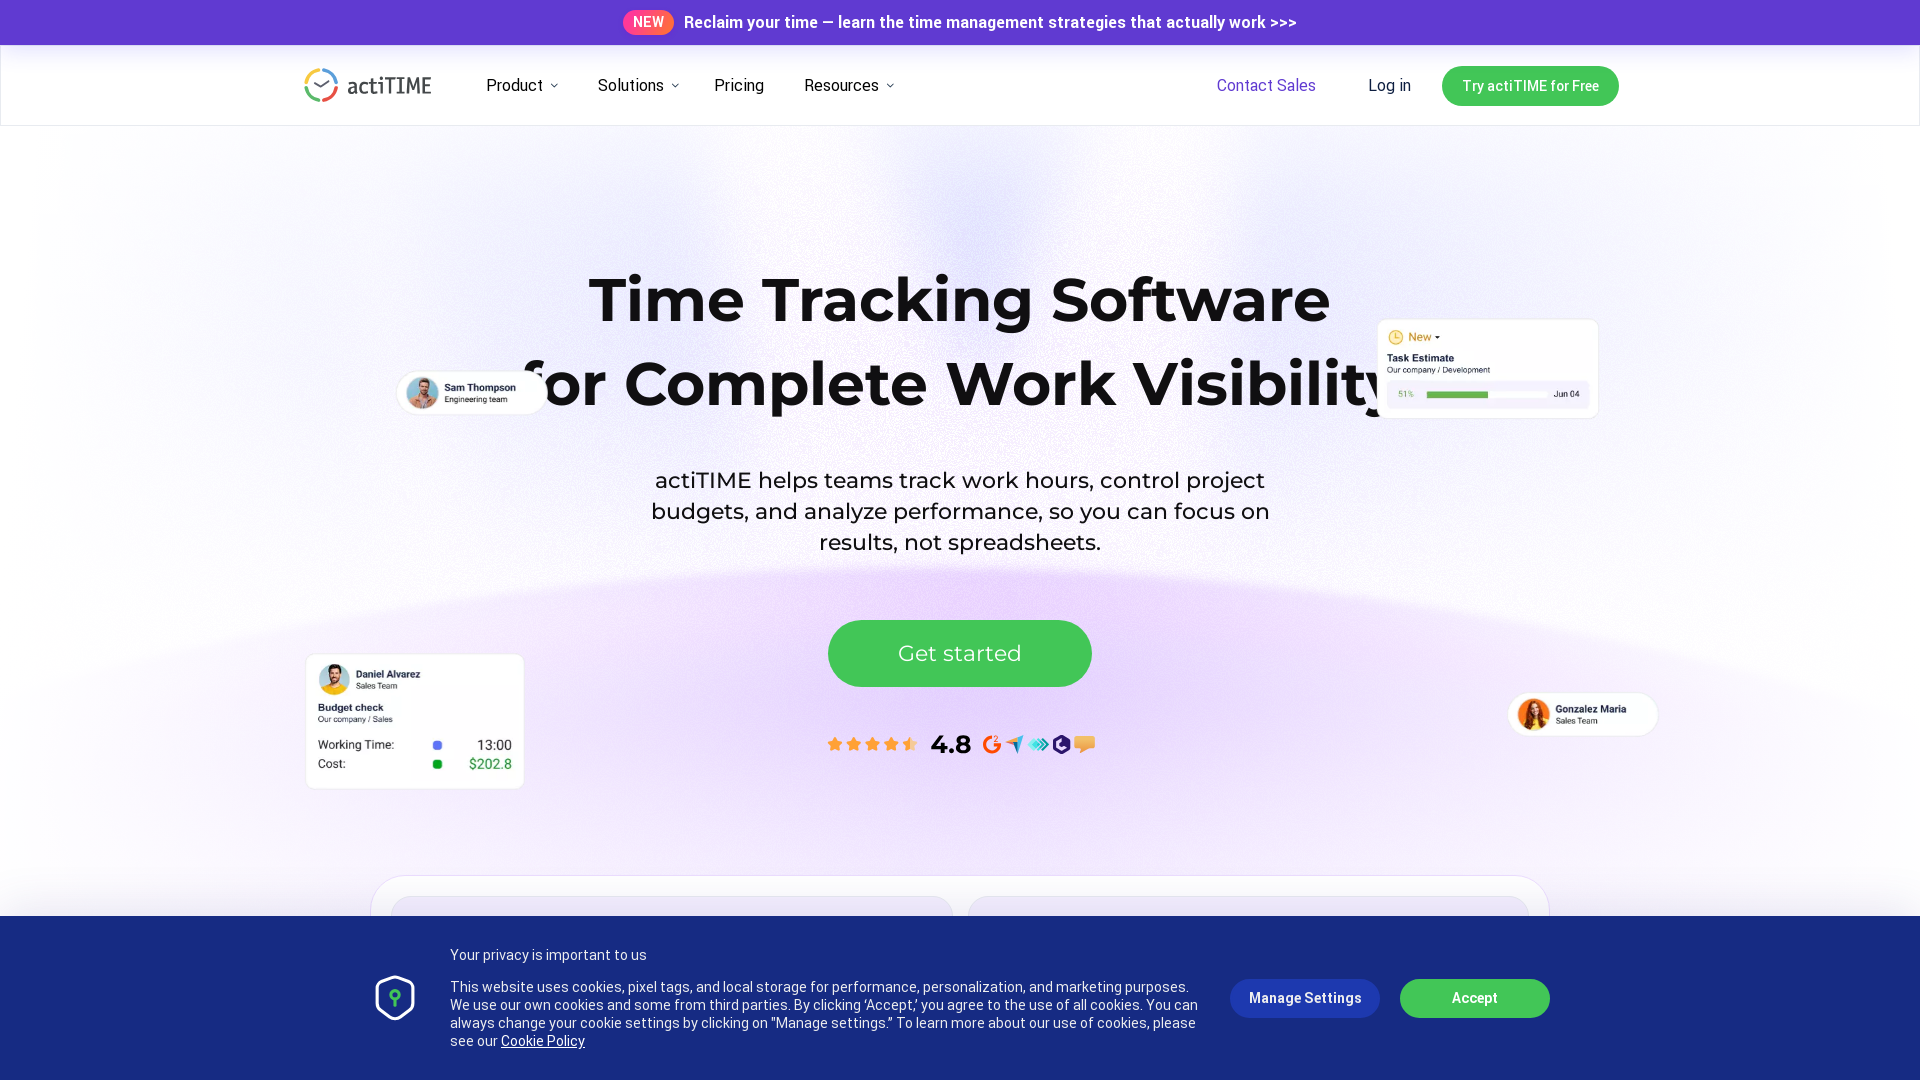

Resized viewport to specific dimensions (300x500)
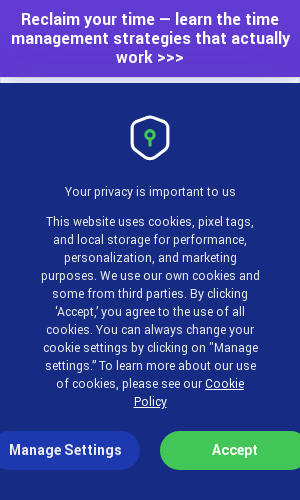

Waited 1 second to observe viewport changes
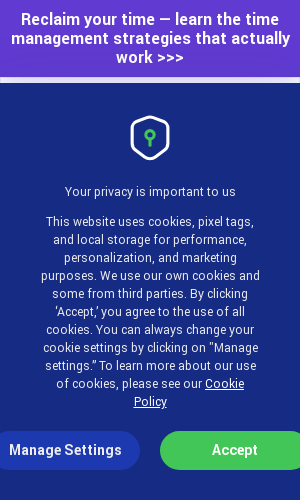

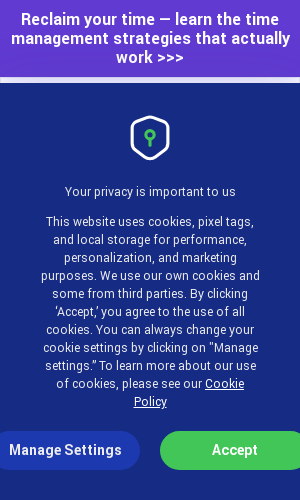